Tests drag and drop functionality on the jQuery UI droppable demo page by dragging a source element to a target drop zone within an iframe

Starting URL: https://jqueryui.com/droppable/

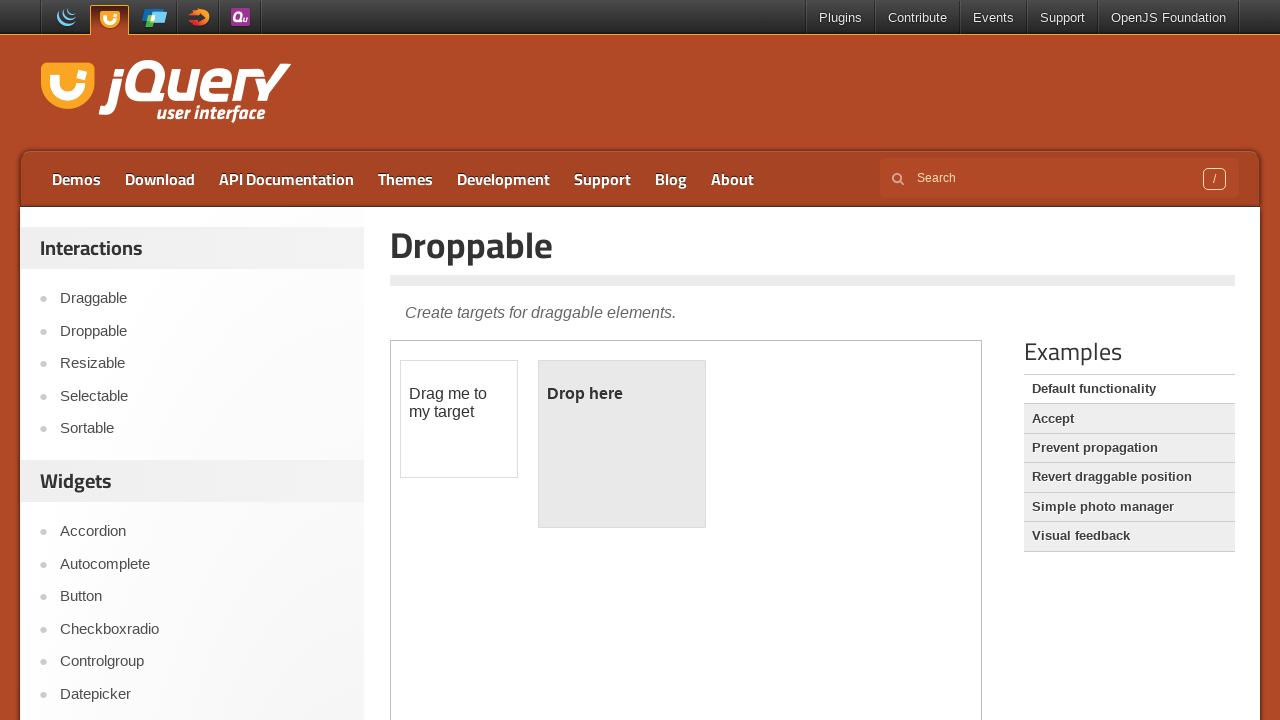

Located the demo iframe on the jQuery UI droppable page
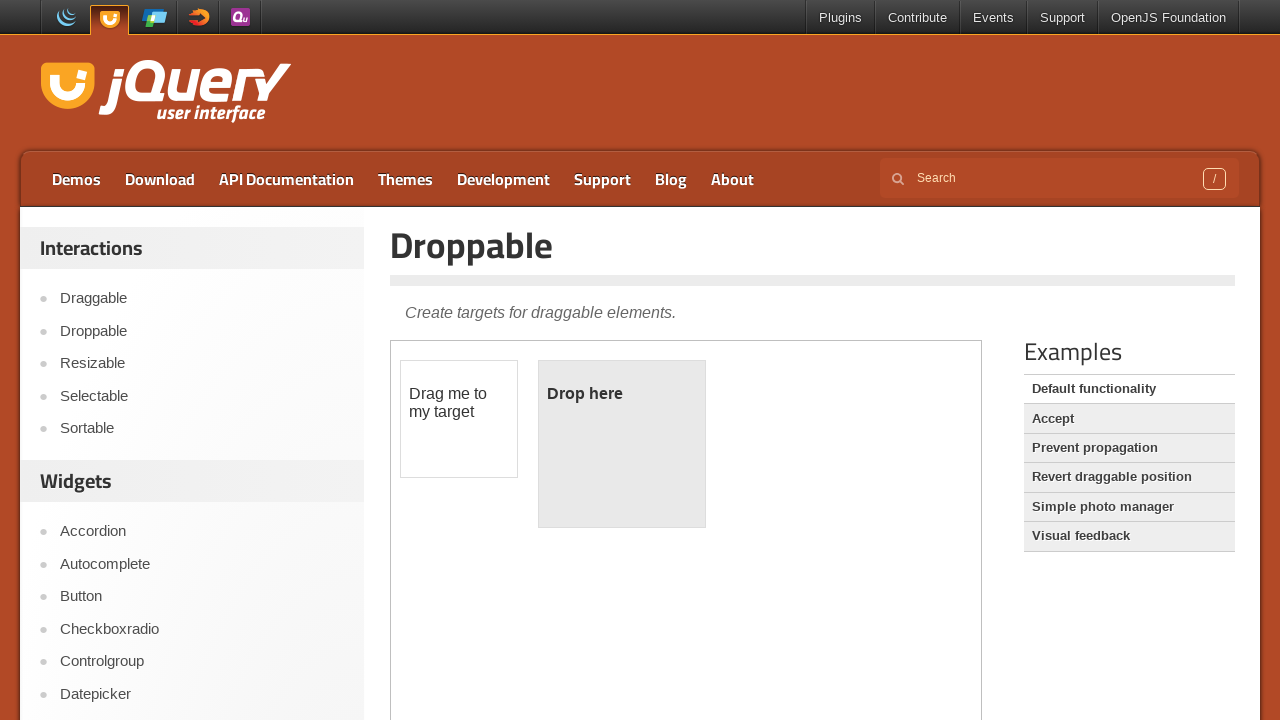

Located the source element 'Drag me to my target'
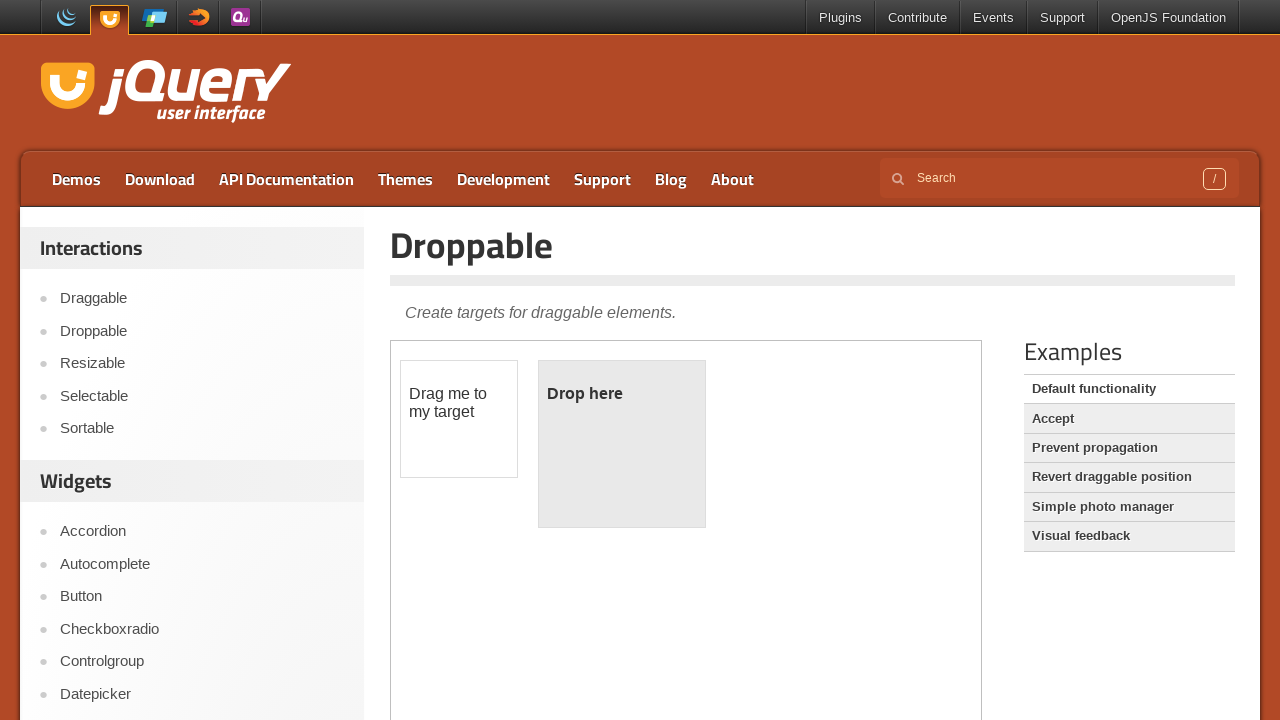

Located the target drop zone 'Drop here'
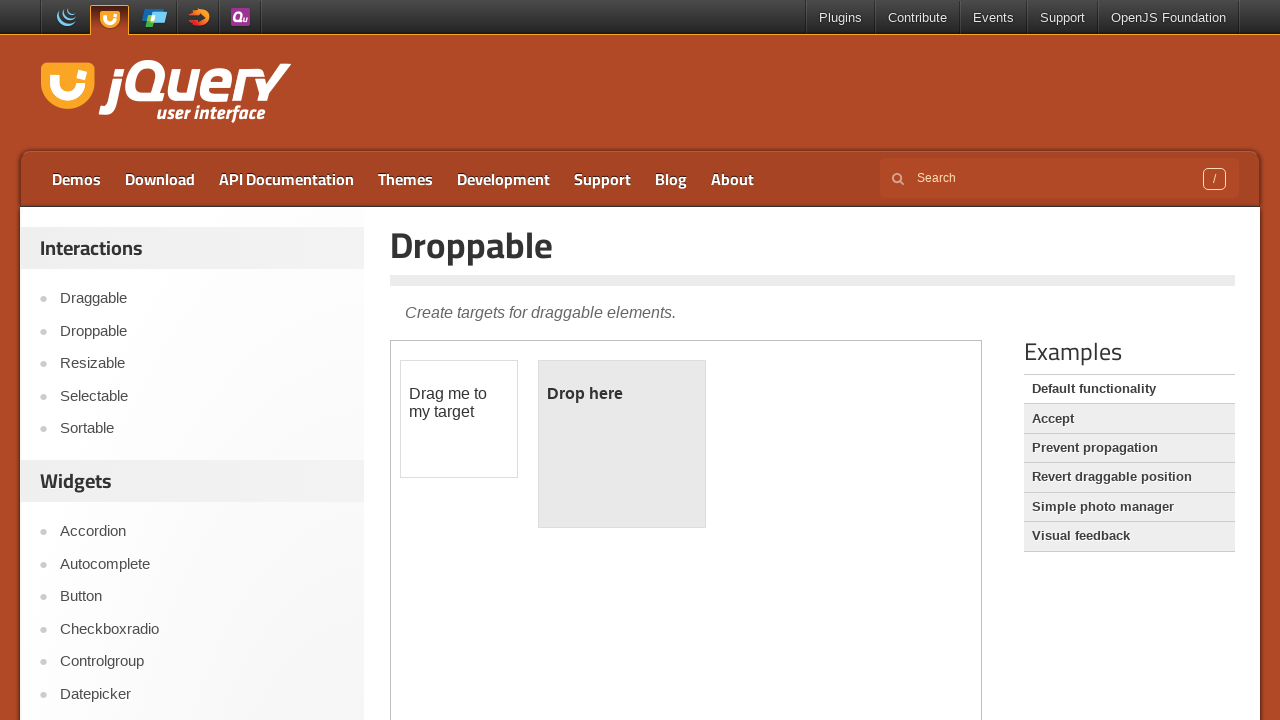

Dragged source element to target drop zone at (622, 394)
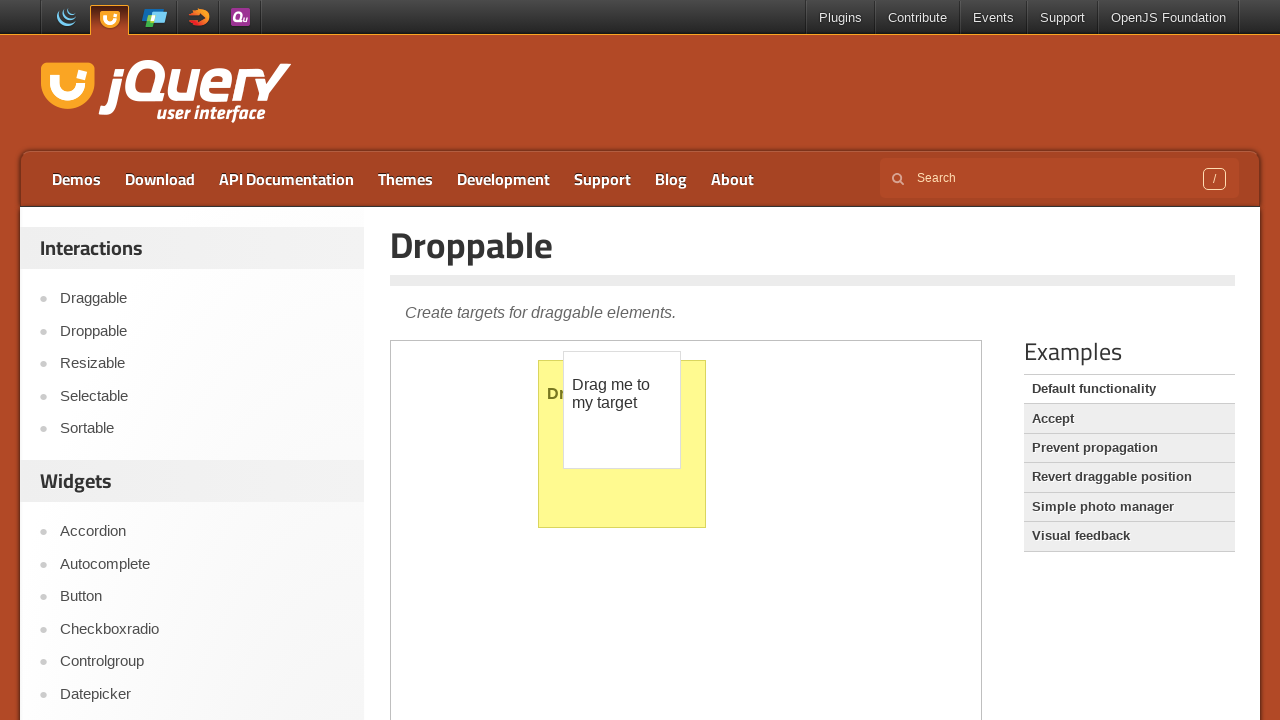

Verified drop target is highlighted with ui-state-highlight class
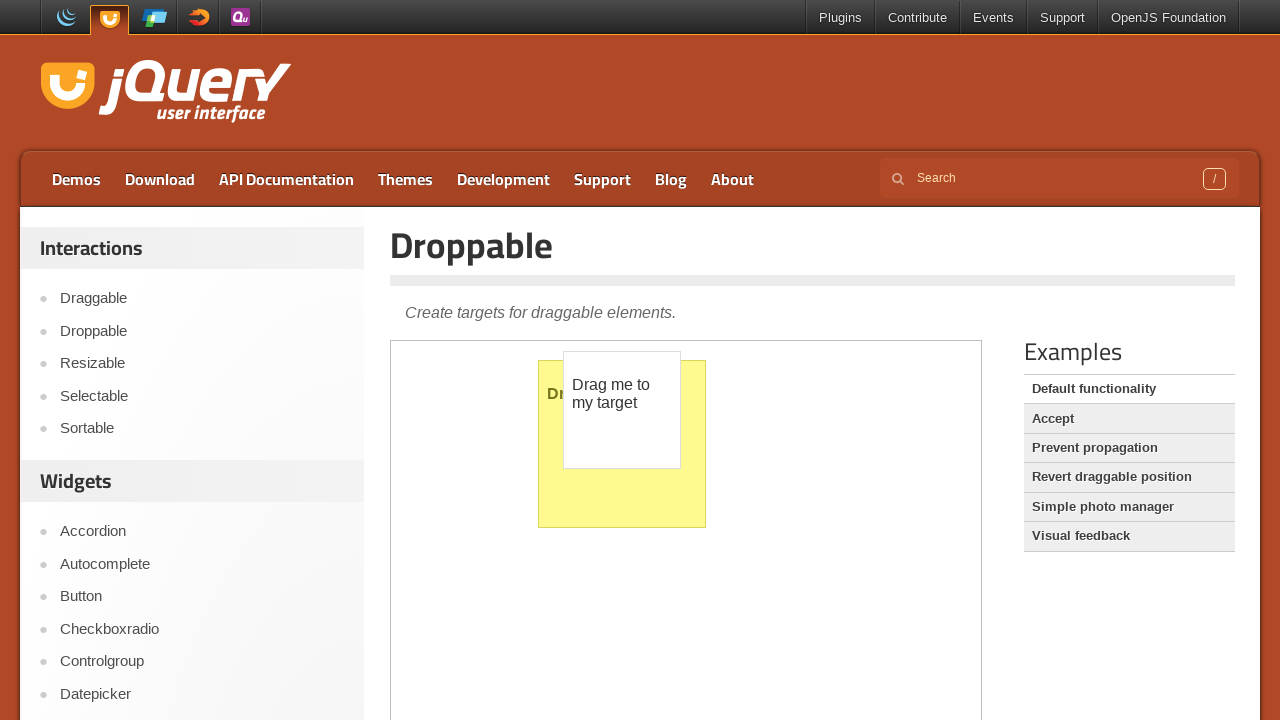

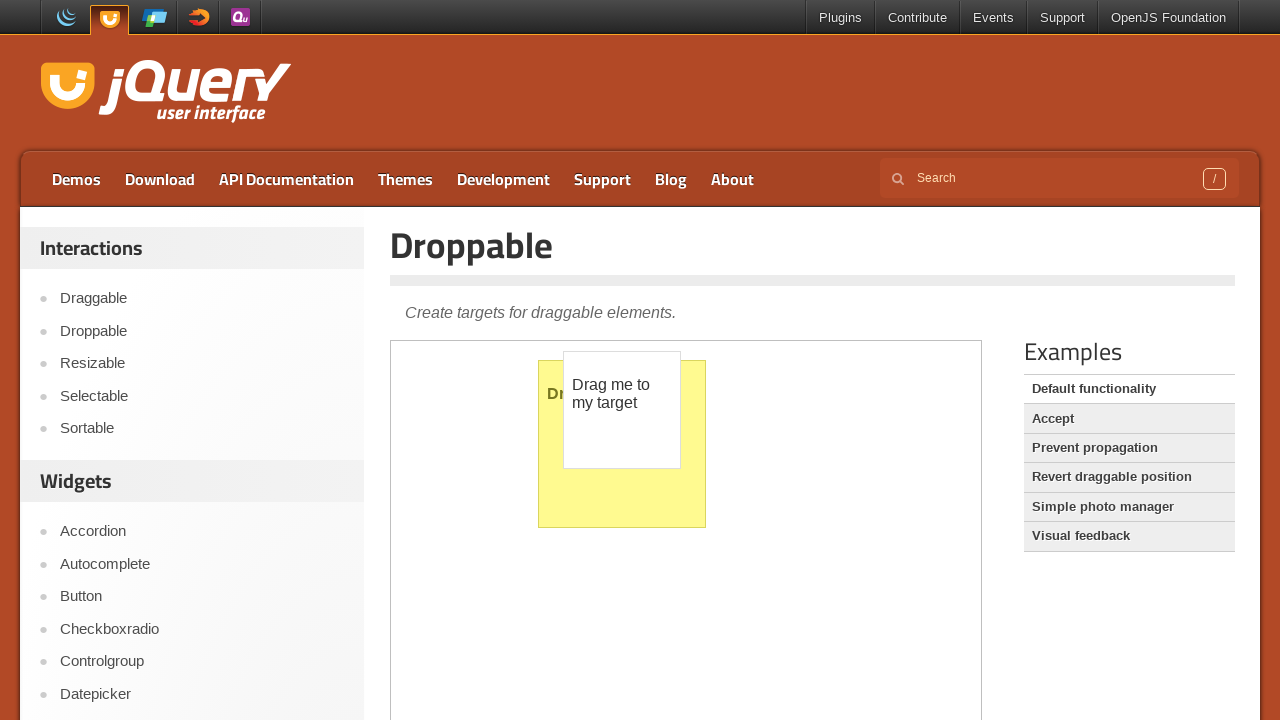